Tests alert handling by clicking a button that triggers a JavaScript alert and then accepting/dismissing the alert dialog.

Starting URL: https://formy-project.herokuapp.com/switch-window

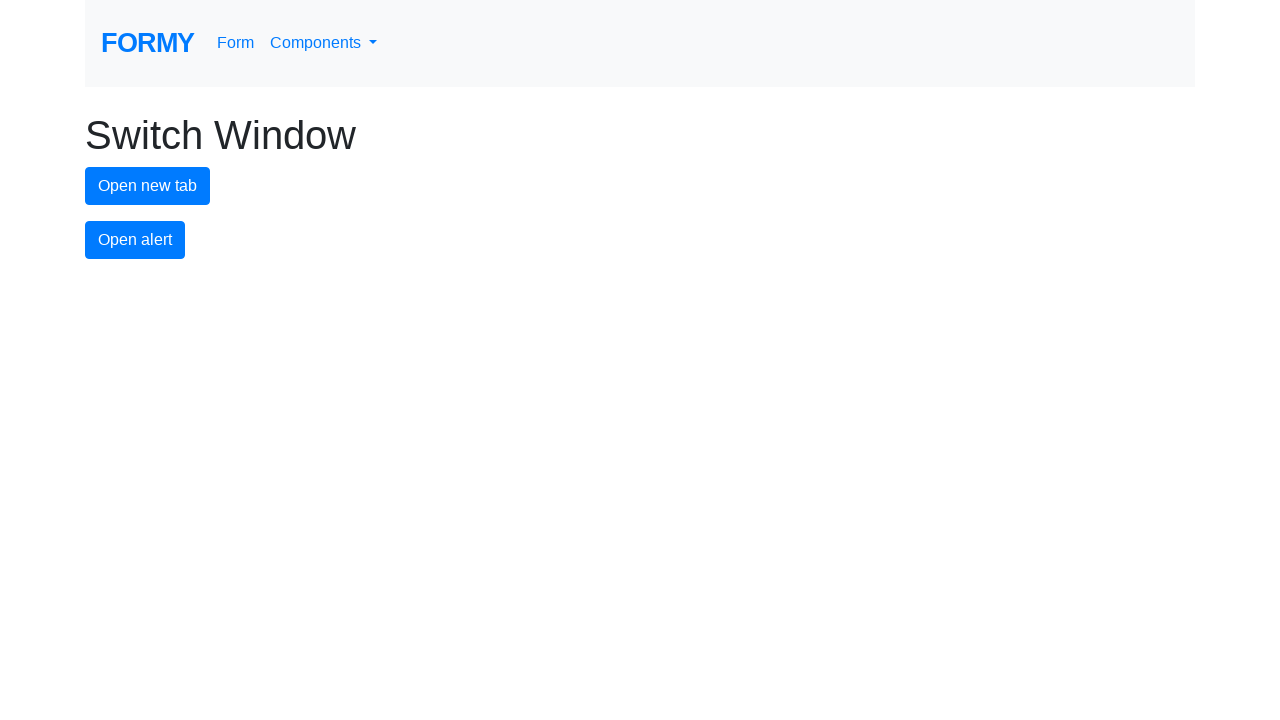

Set up dialog handler to accept alerts
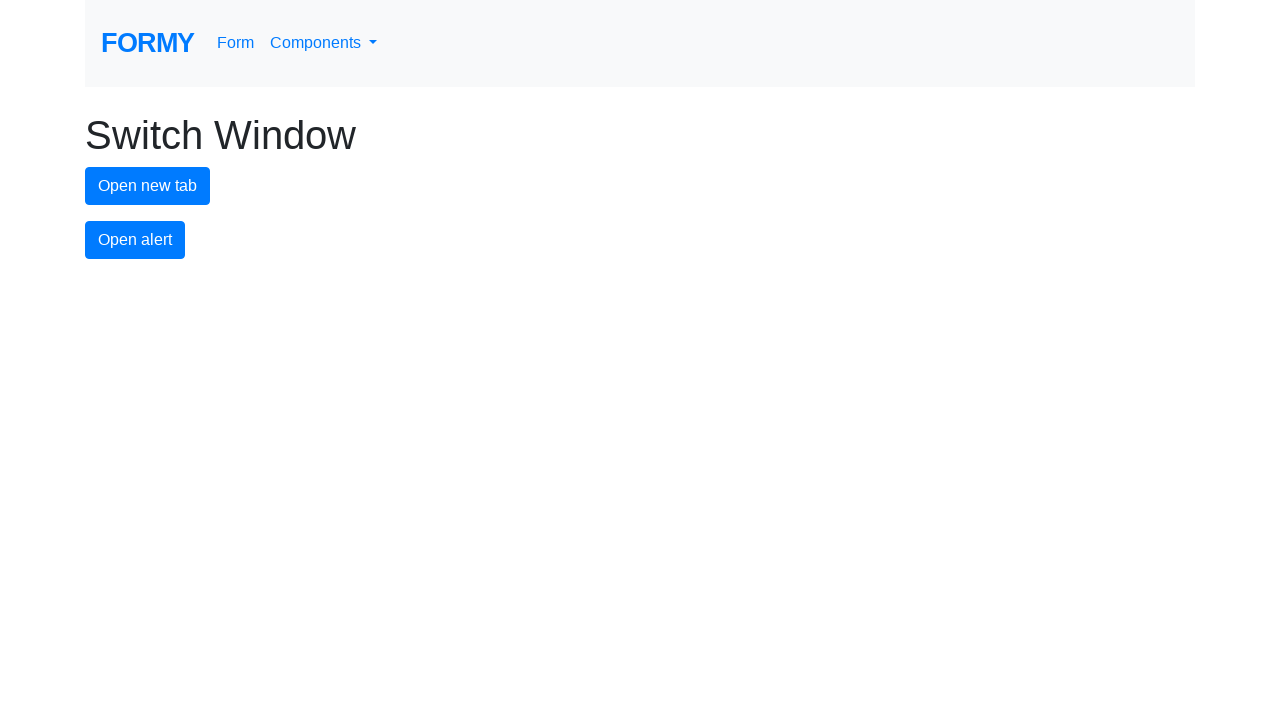

Clicked alert button to trigger JavaScript alert at (135, 240) on #alert-button
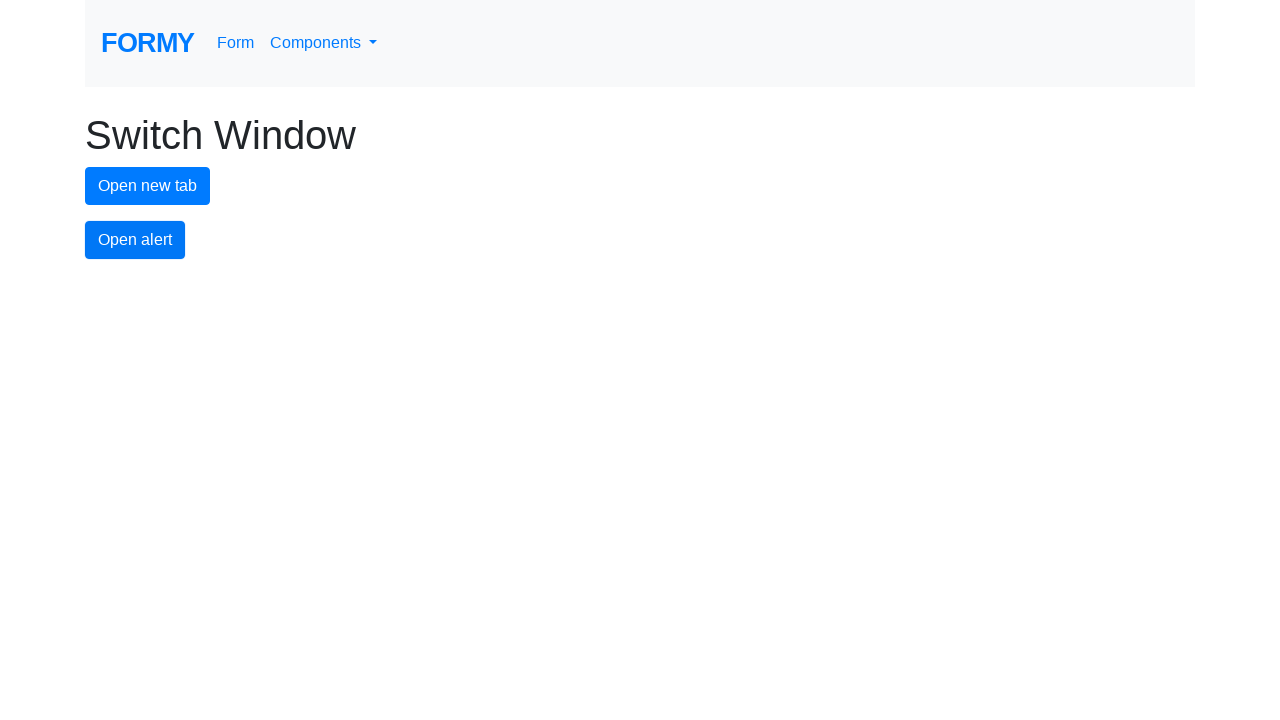

Waited for dialog handling to complete
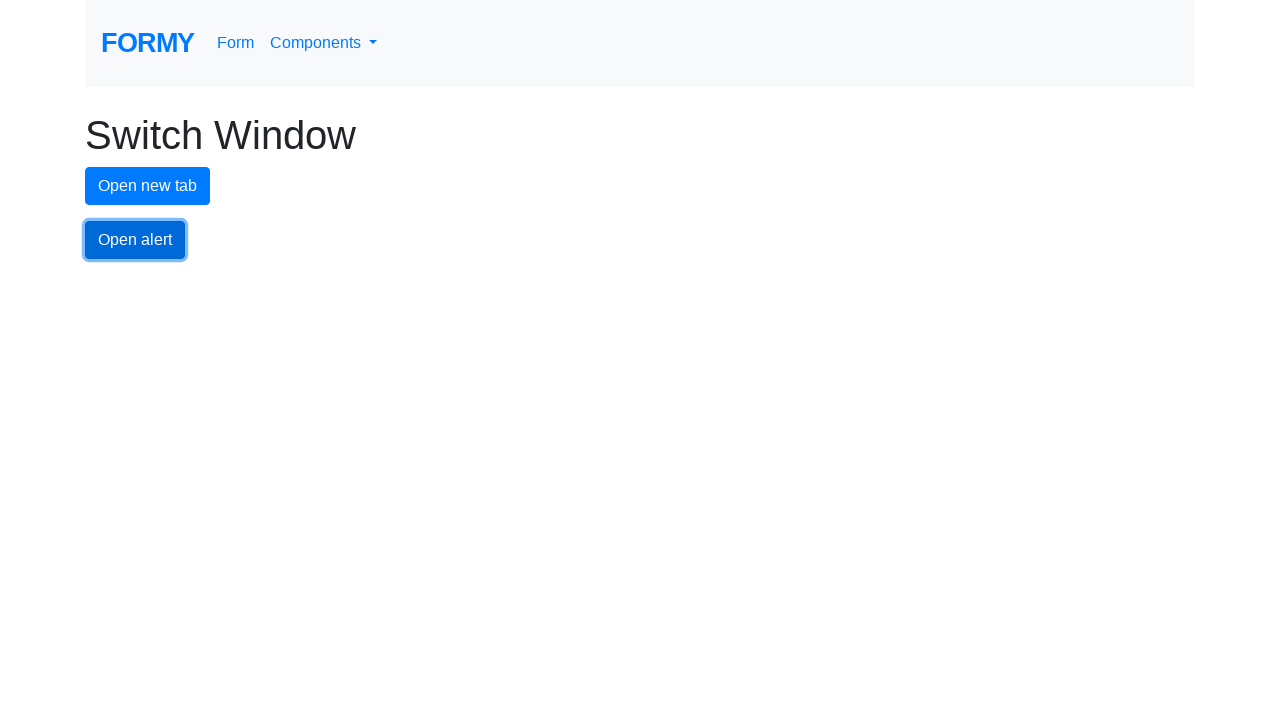

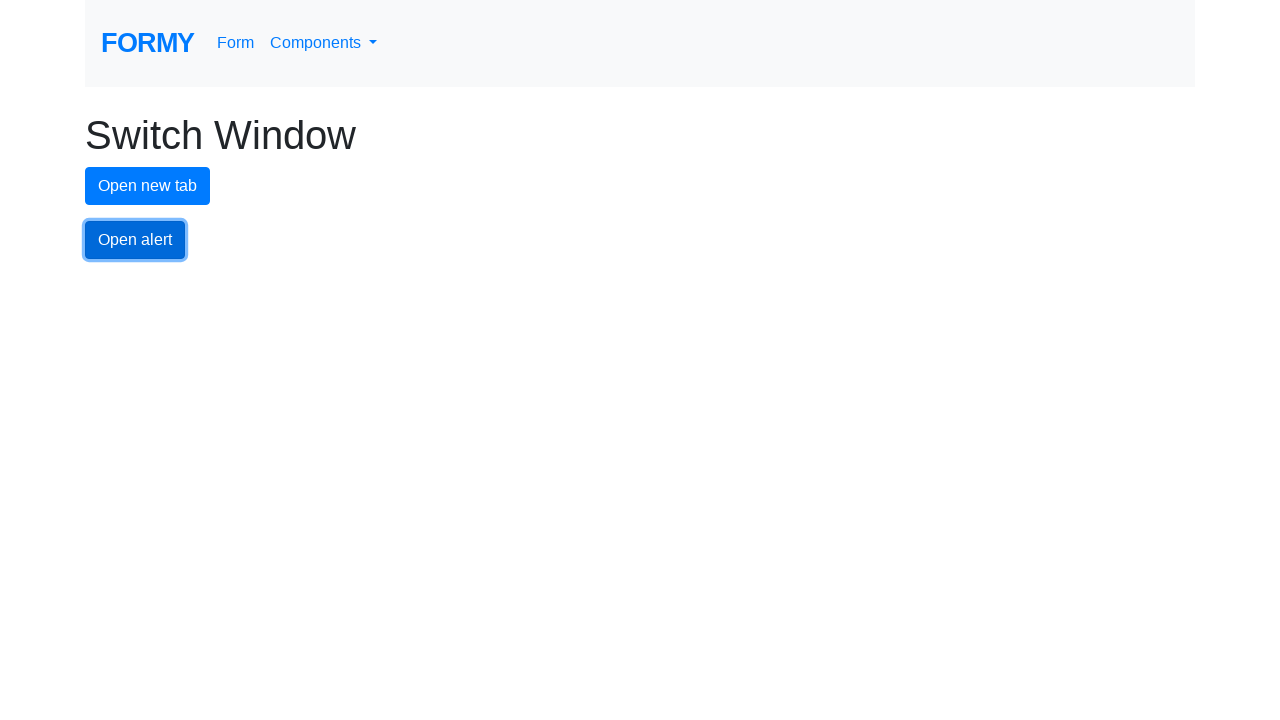